Tests library location selection by opening the library dropdown, selecting Sengkang Public Library, and clicking the location button to navigate to the library's page.

Starting URL: https://www.nlb.gov.sg/main/home

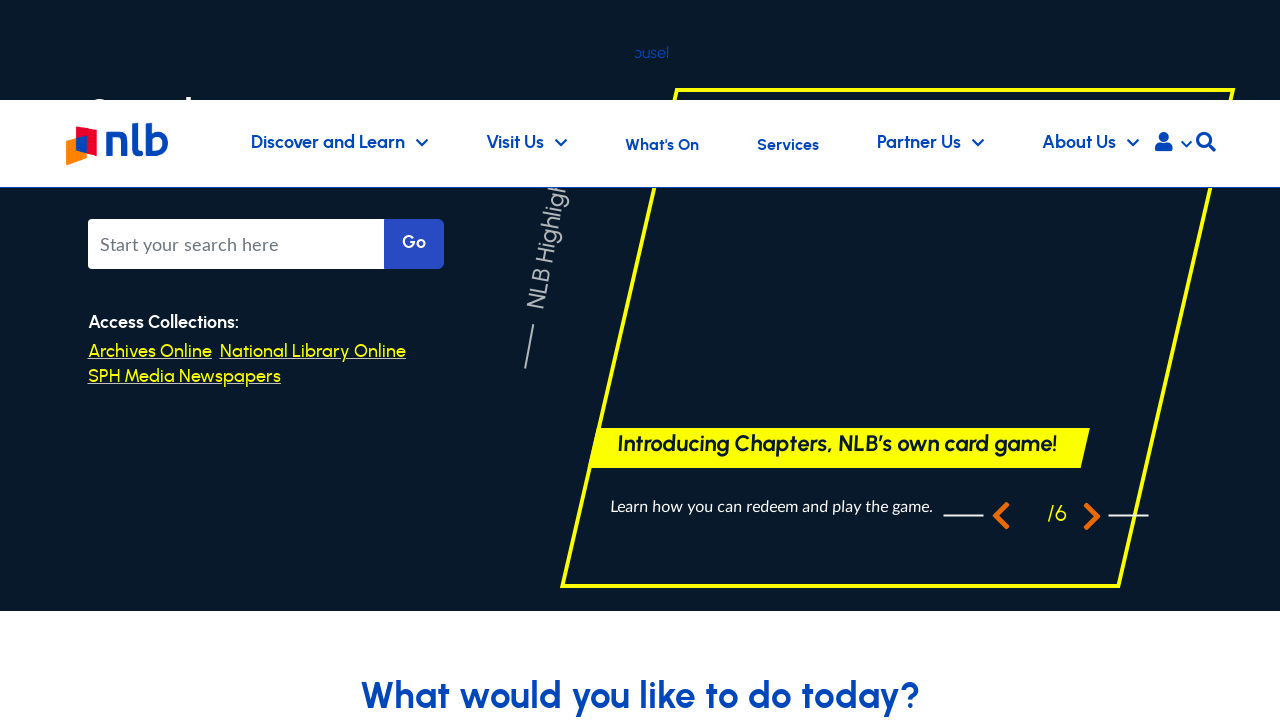

Clicked library location dropdown button at (248, 361) on #select-lib-button
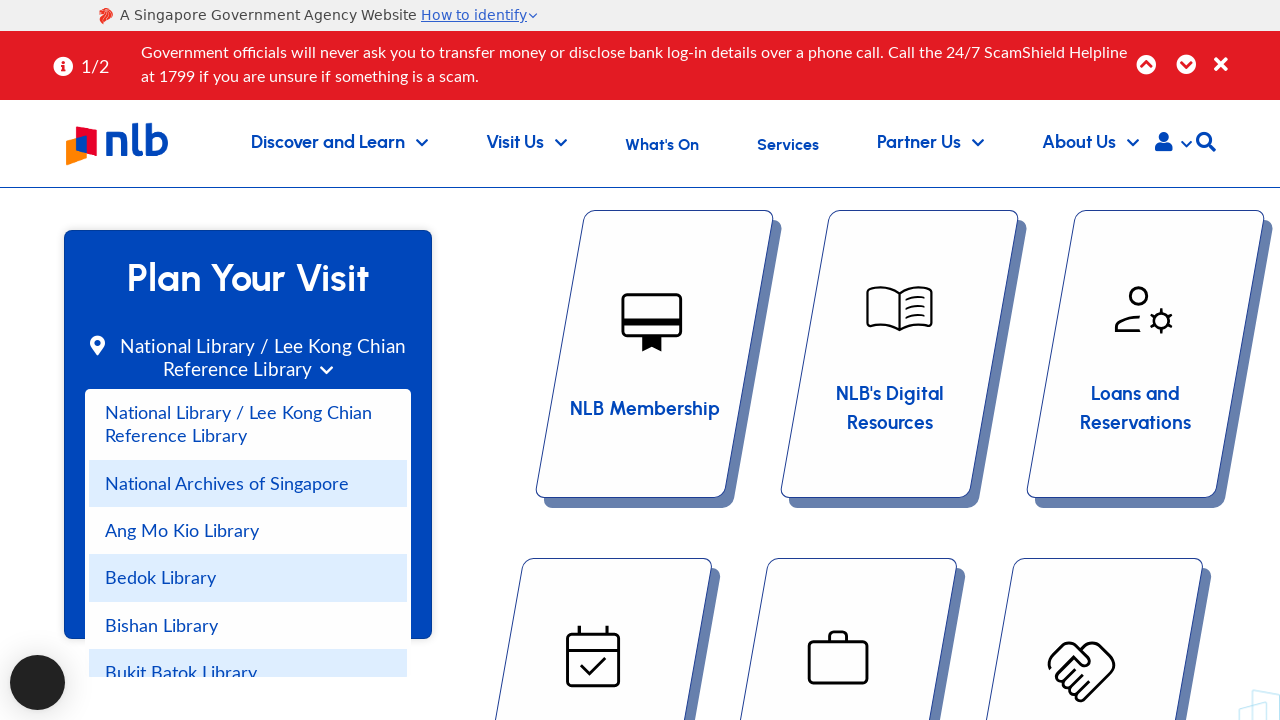

Selected Sengkang Public Library from dropdown at (248, 532) on xpath=/html/body/div[2]/div/section[2]/div/div/div[1]/div/div/h3/div[1]/div/ul/l
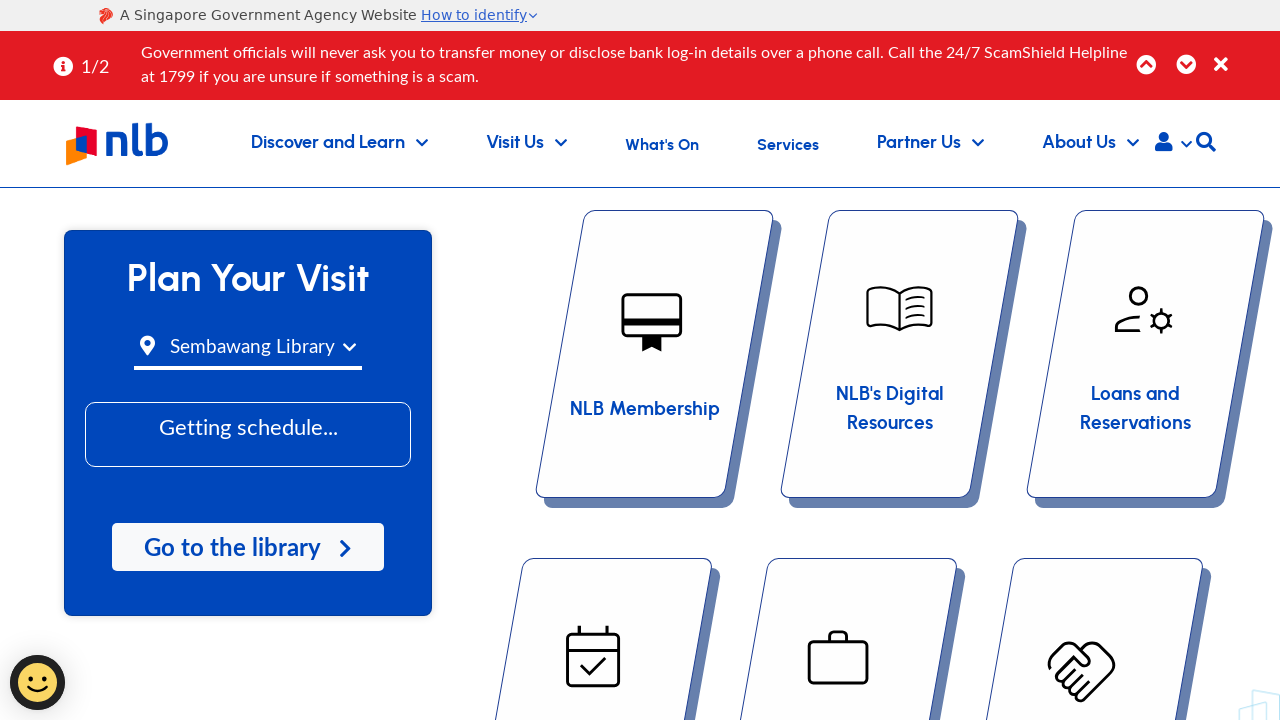

Clicked location button to navigate to library page at (248, 582) on .buttonLibrary
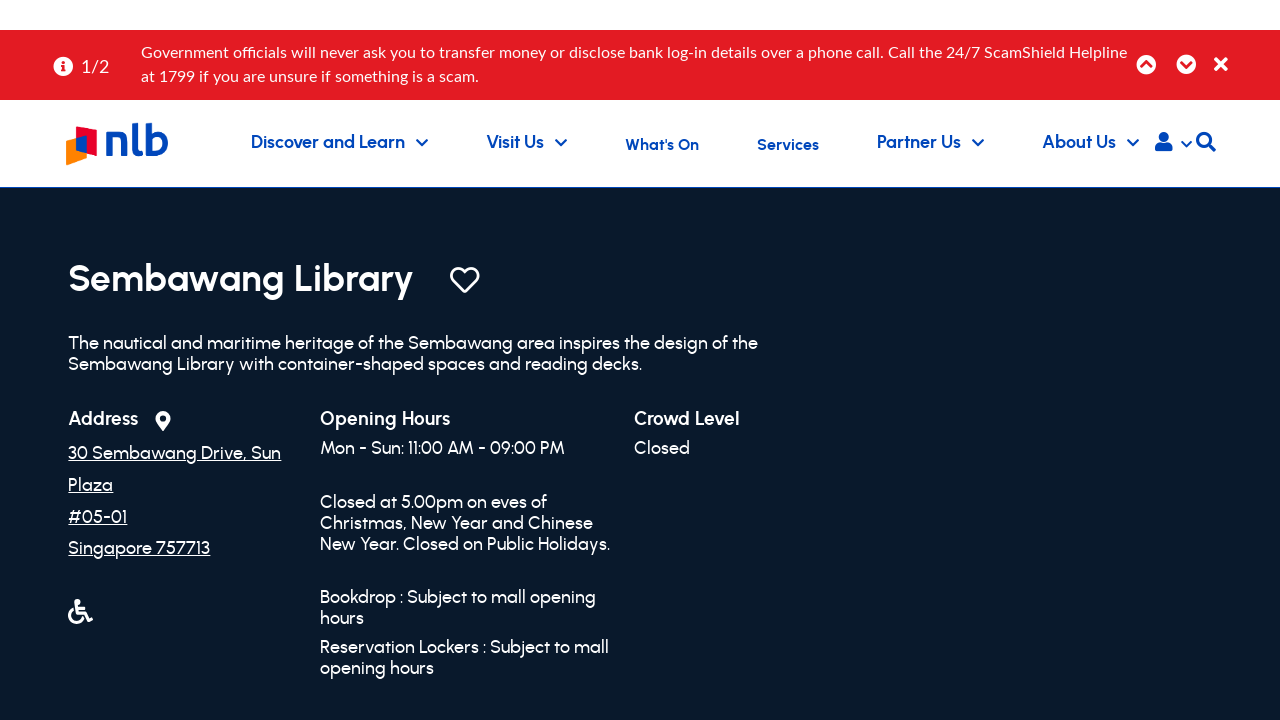

Library page loaded successfully
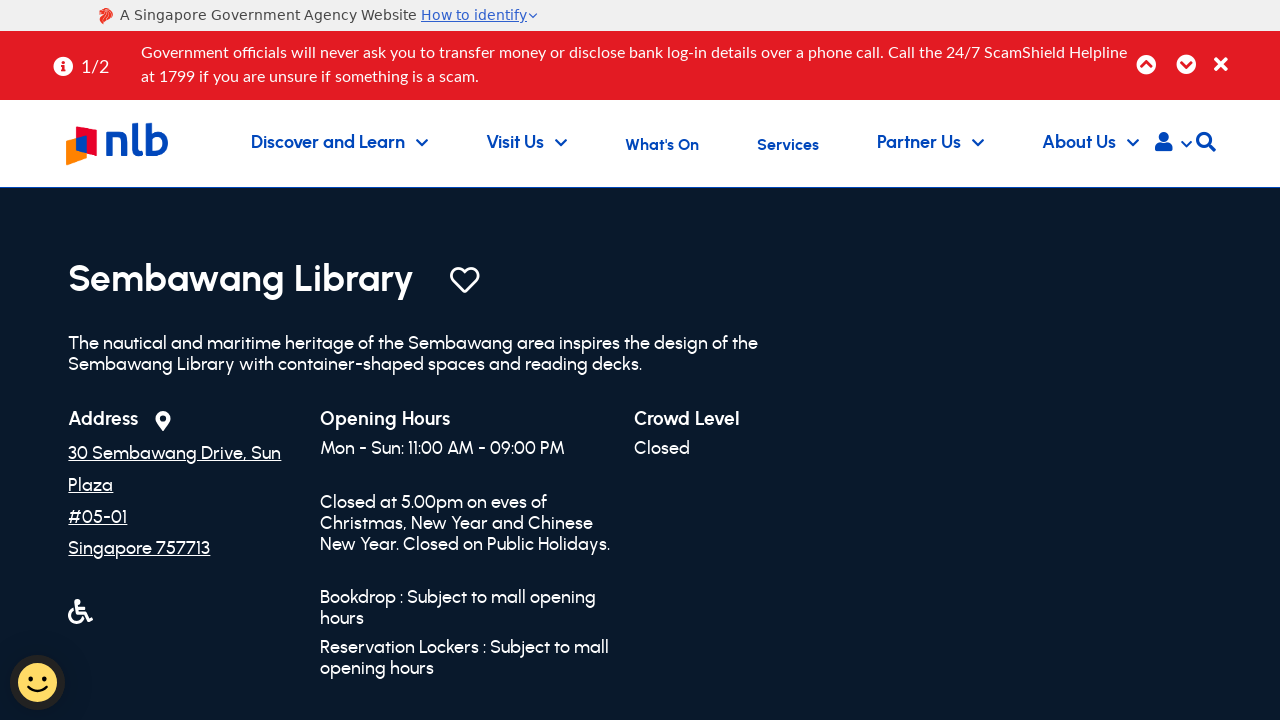

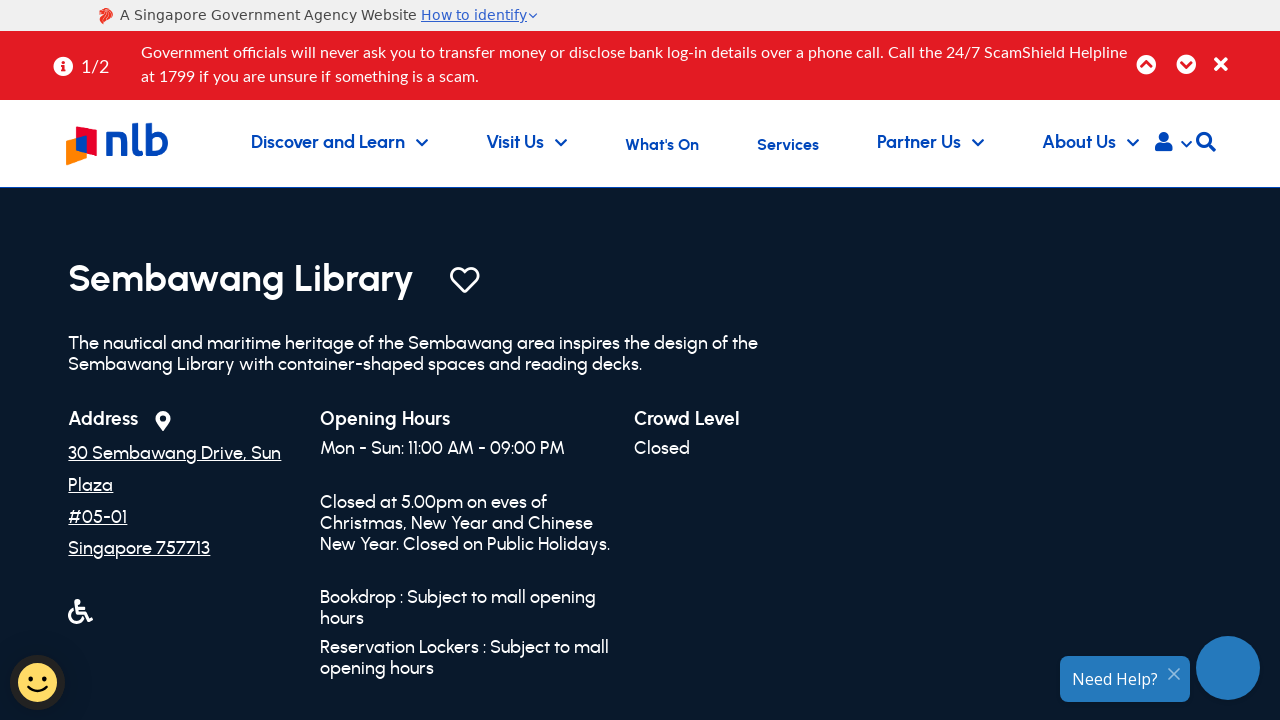